Tests Rubular regex tester by entering a regular expression pattern for email parsing and a test email string, then verifies the match groups are displayed correctly

Starting URL: https://www.rubular.com

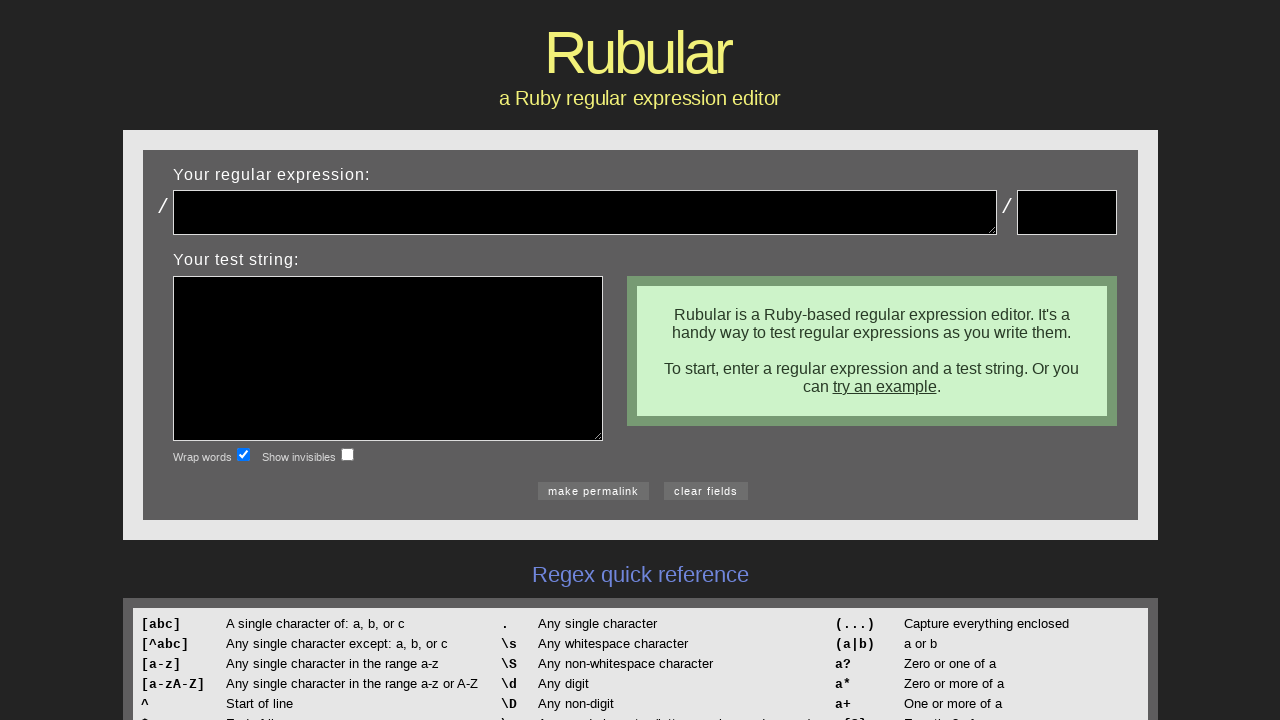

Entered email parsing regular expression pattern '(.*)@(.*)\.(.*)'  in regex field on #regex
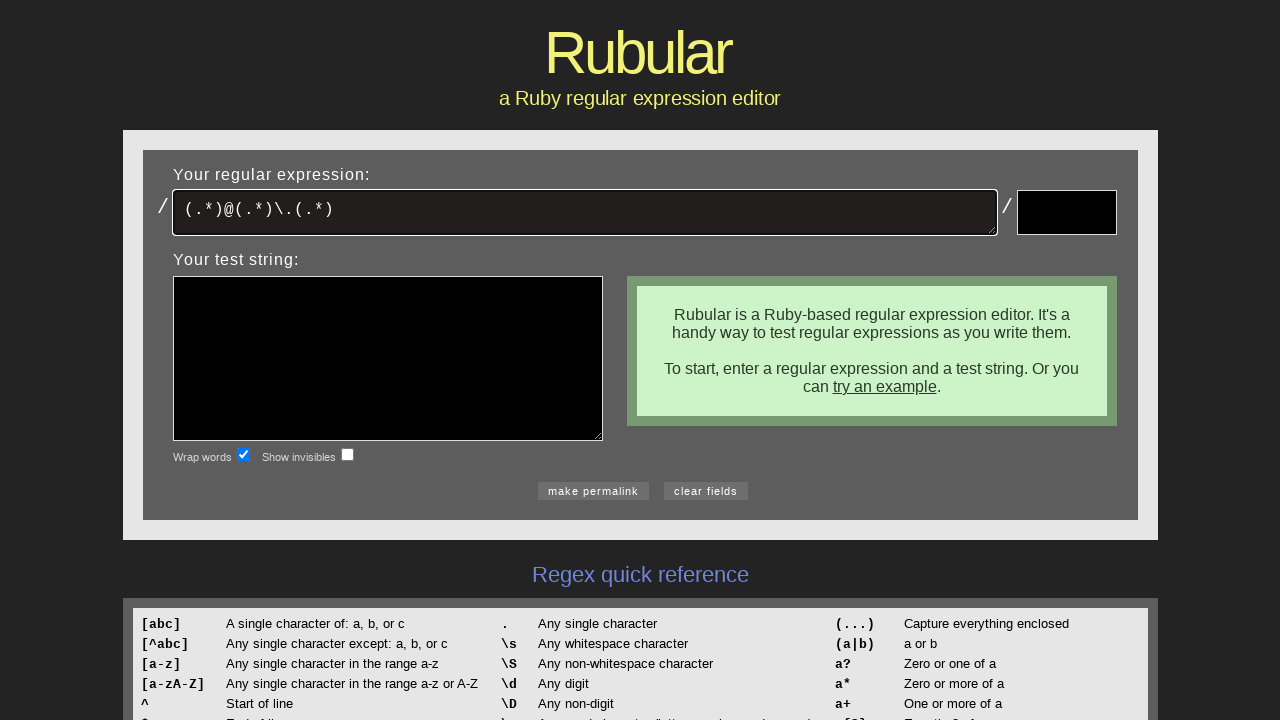

Entered test email string 'jdenen@cscc.edu' in test field on #test
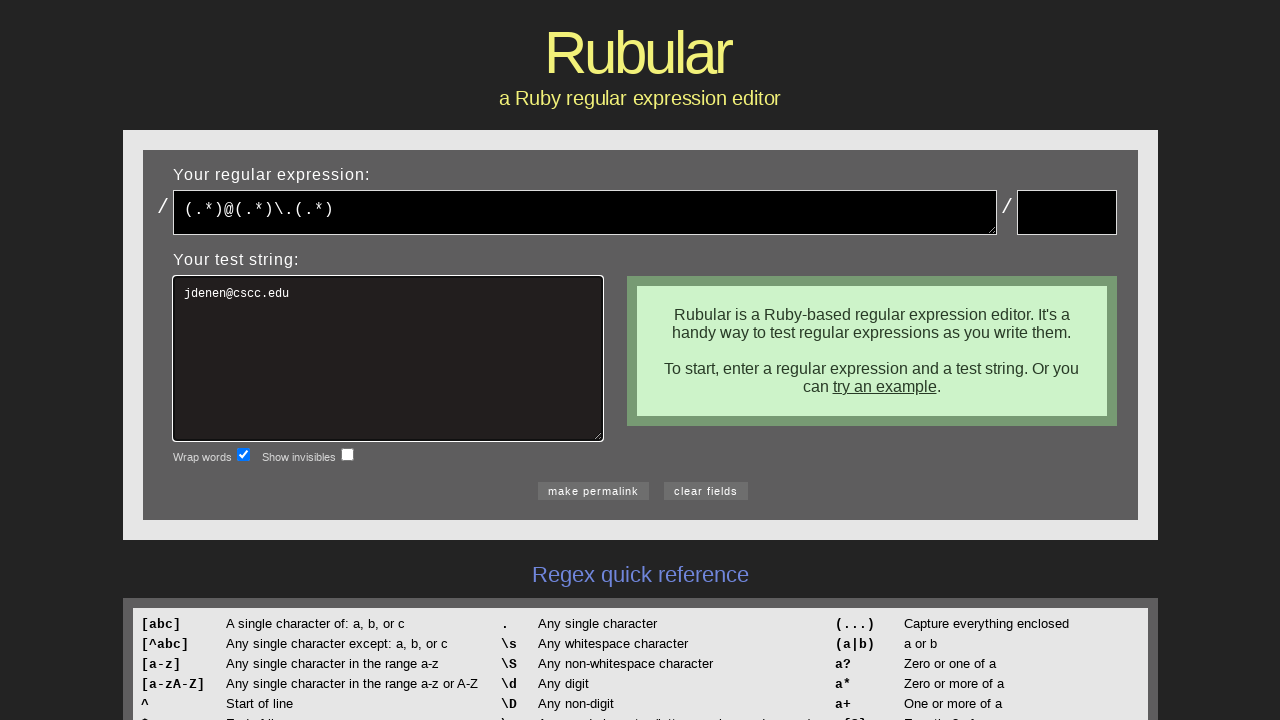

Match groups displayed correctly in results table
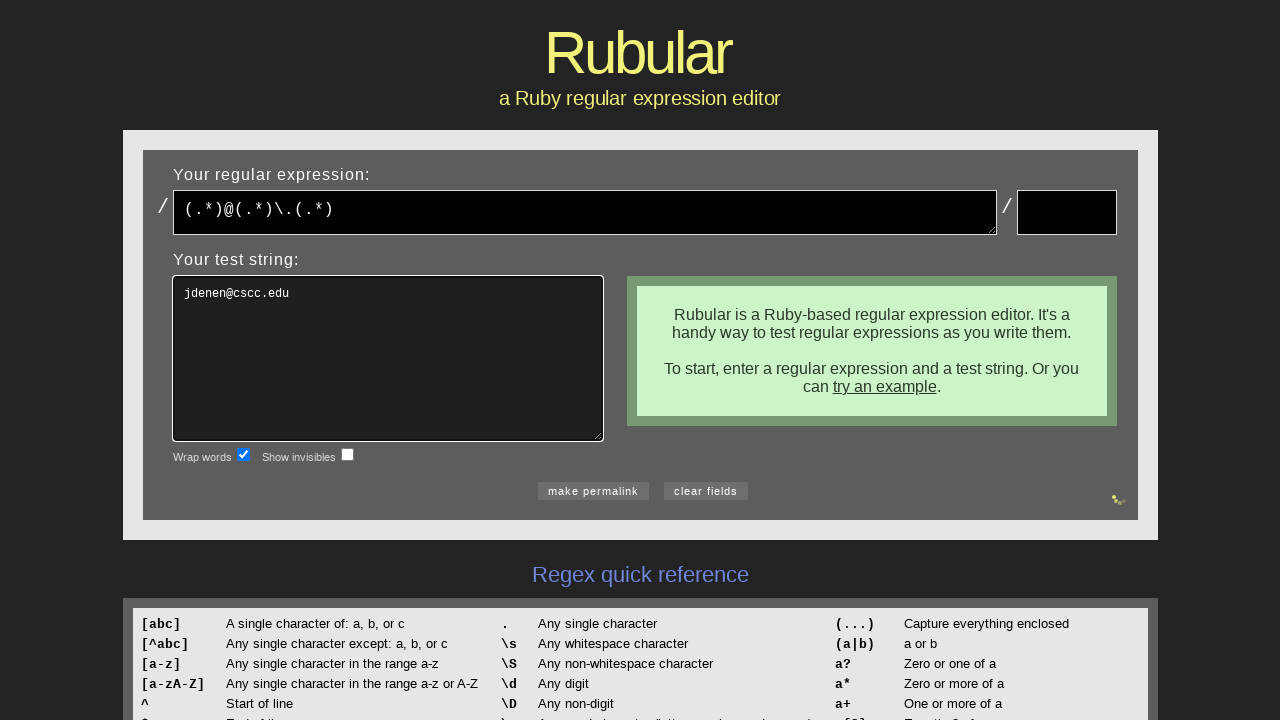

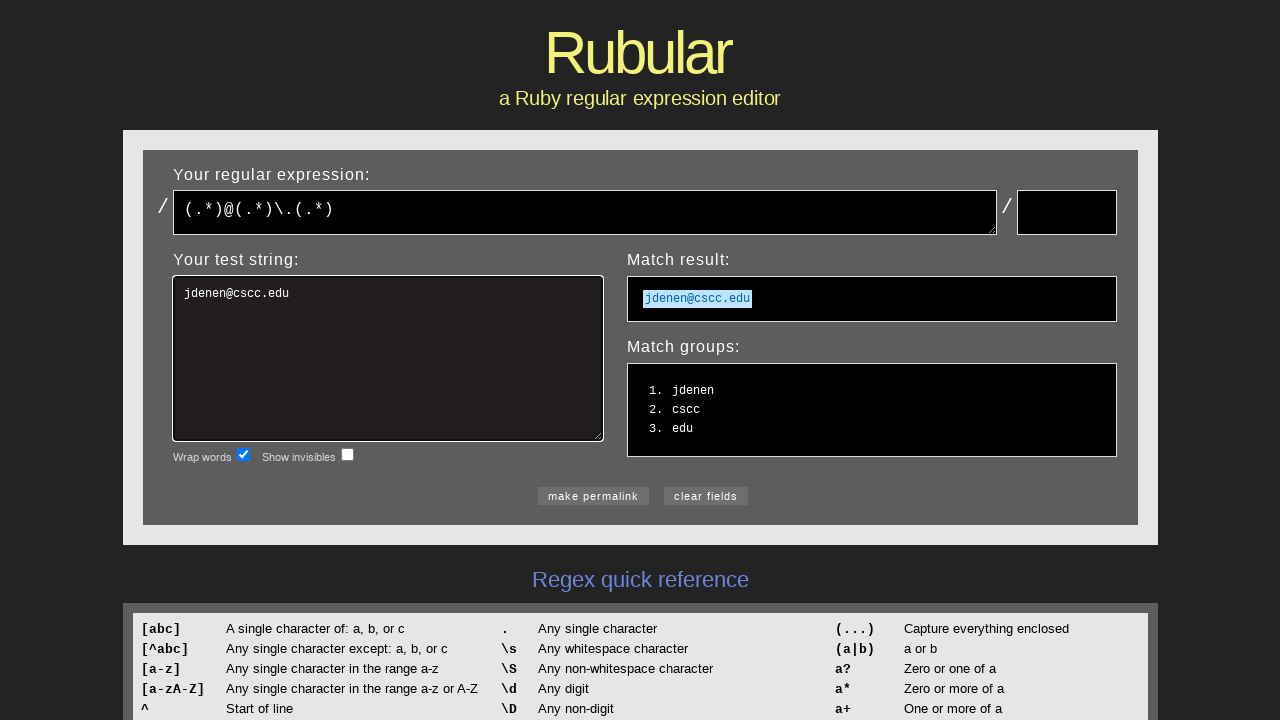